Tests keyboard events on a text comparison tool by selecting all text in one area using Ctrl+A, copying with Ctrl+C, then pasting into another area with Ctrl+A and Ctrl+V

Starting URL: https://extendsclass.com/text-compare.html

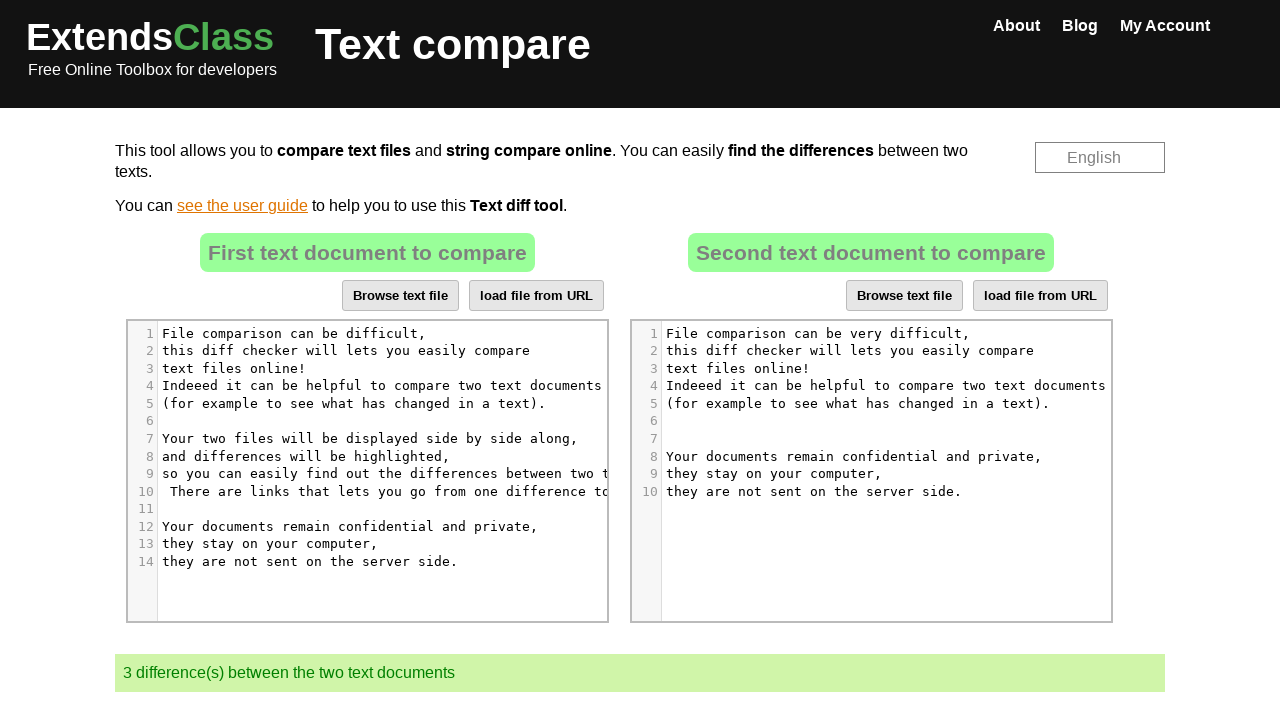

Set viewport size to 1920x1080
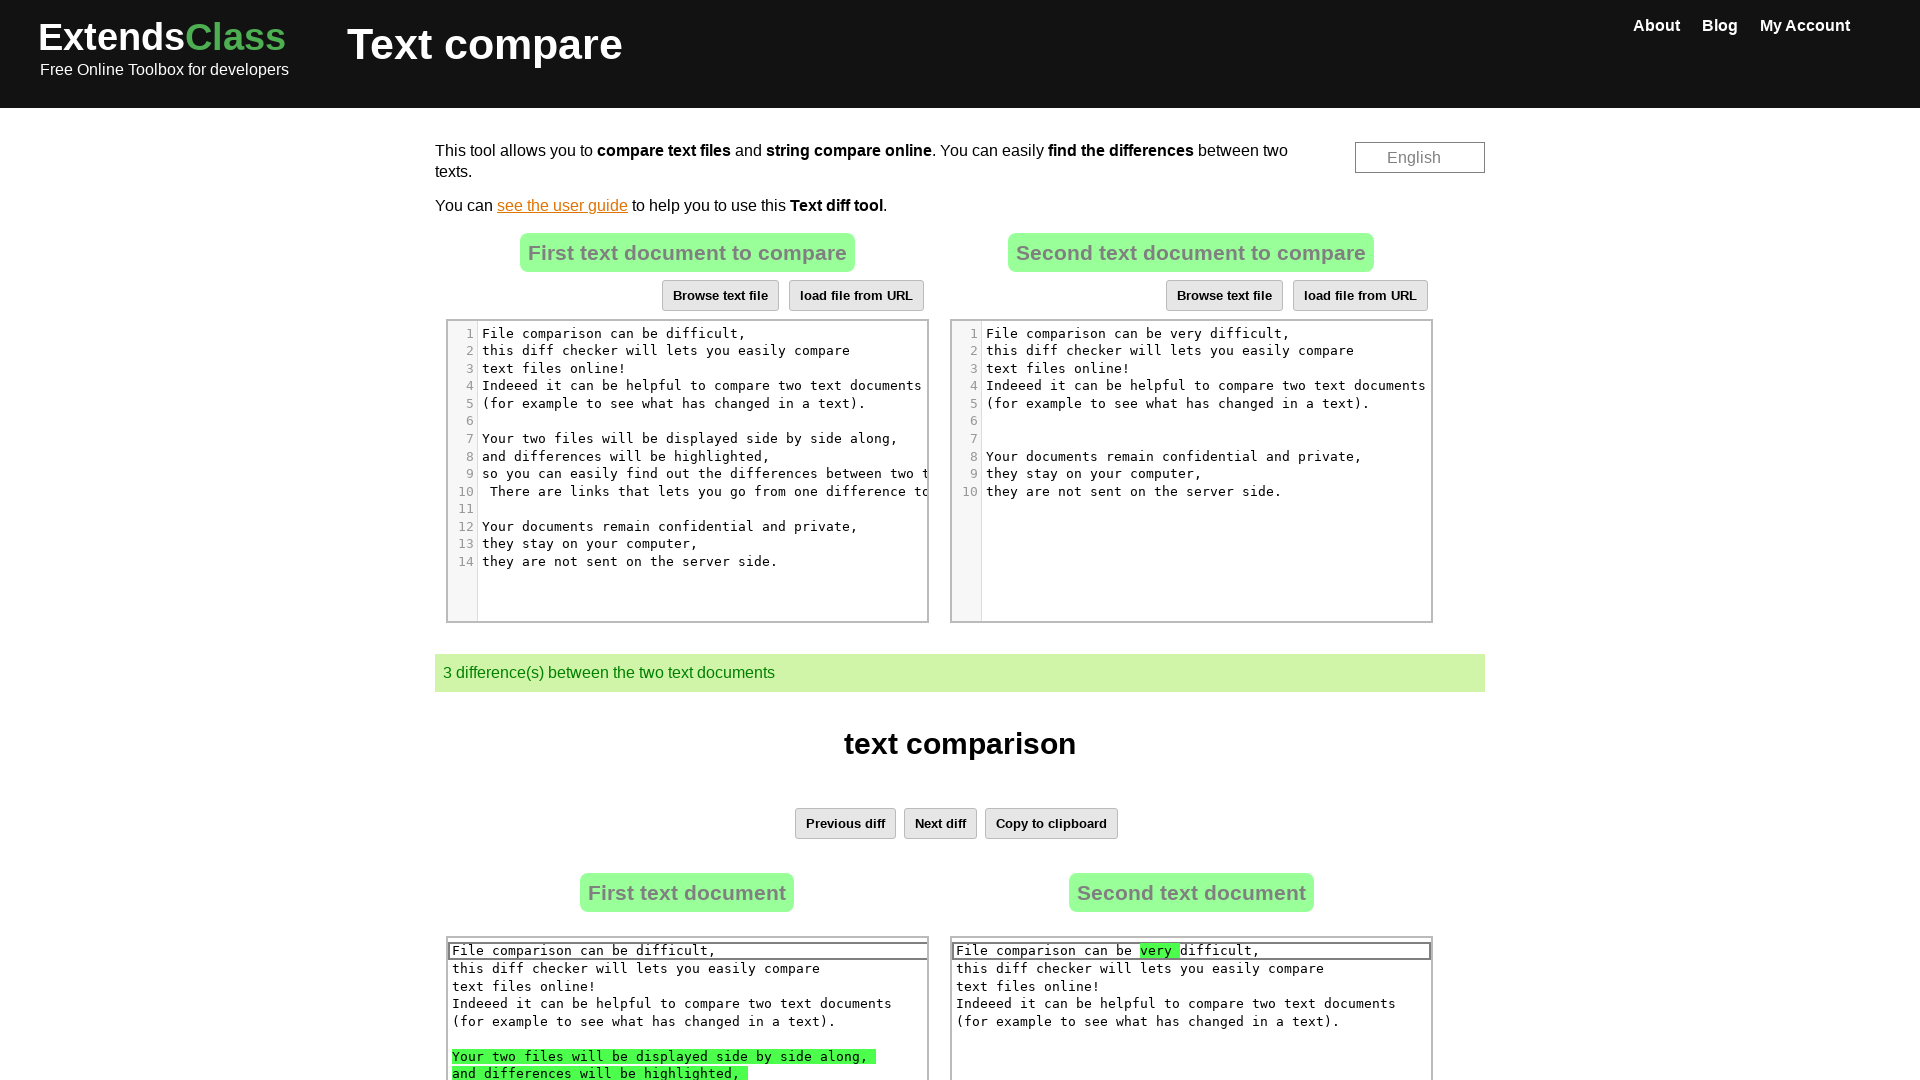

Waited for first text area to load
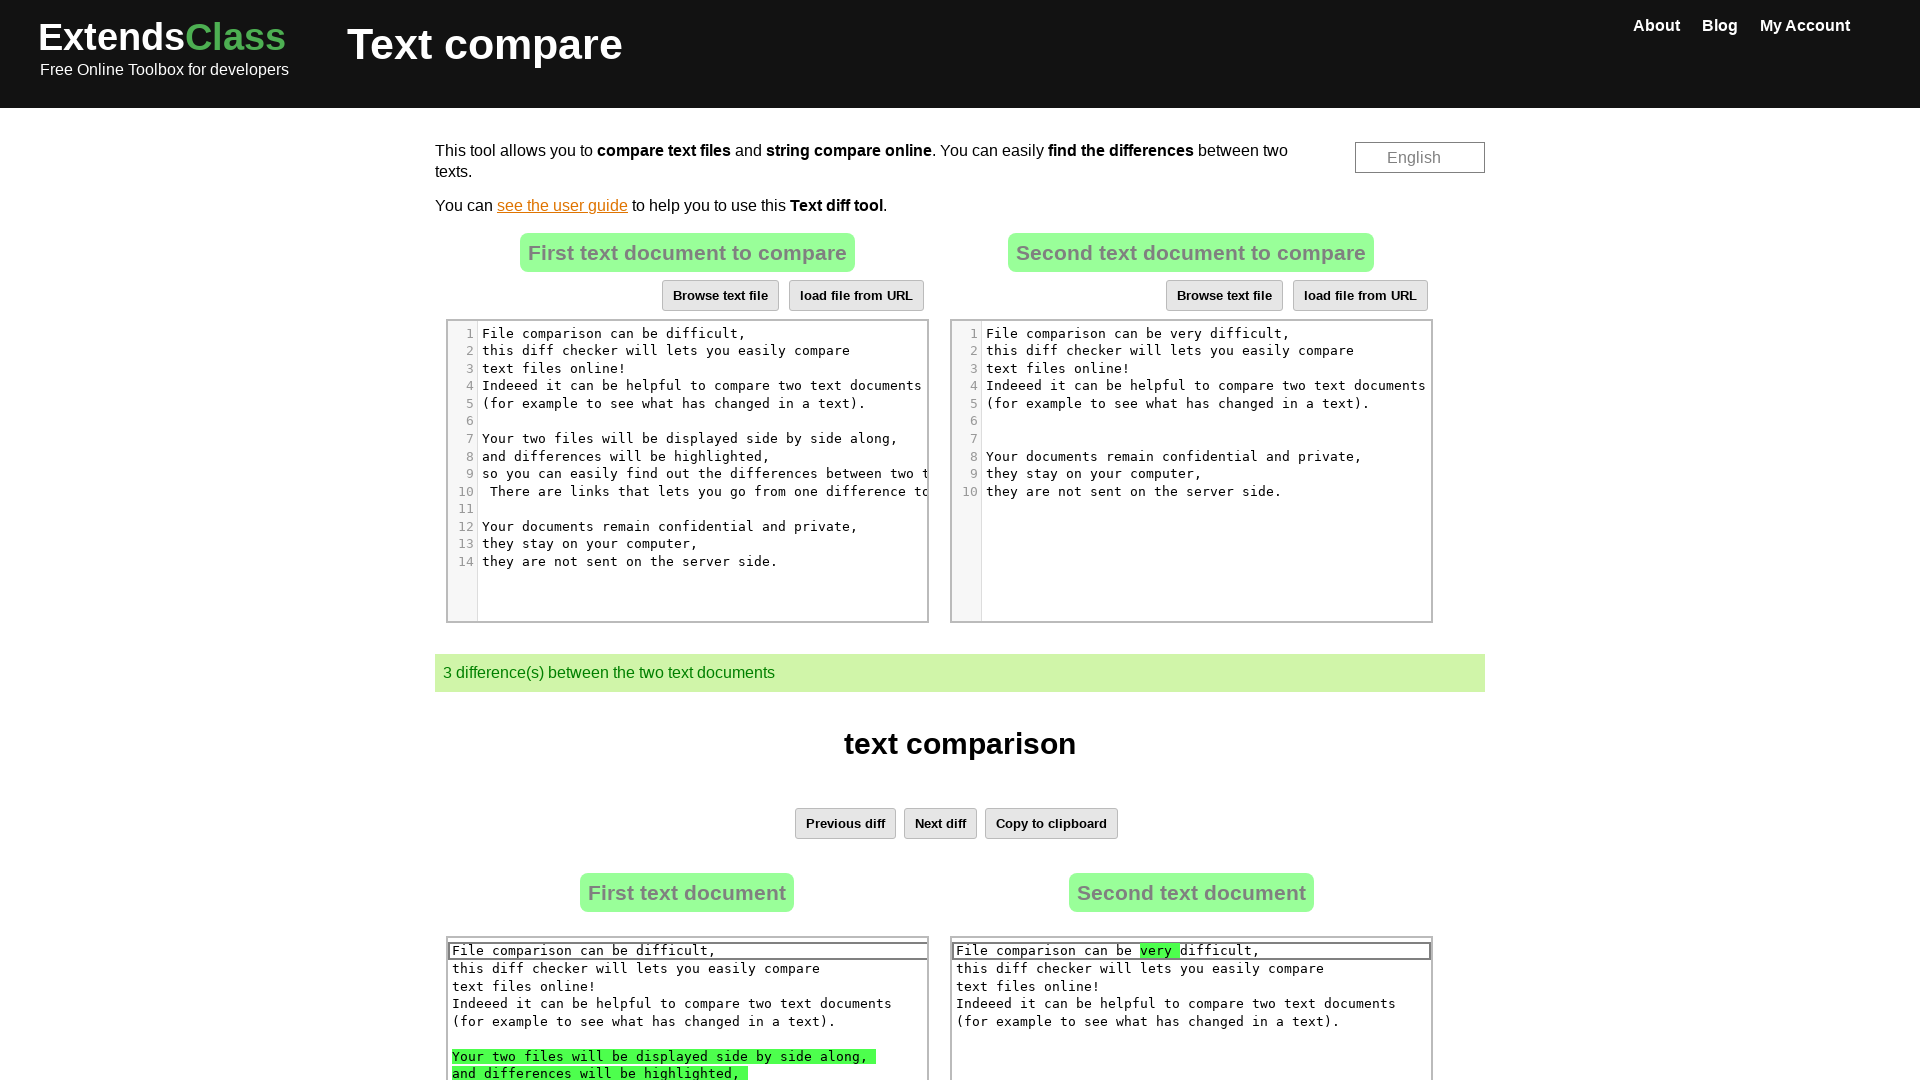

Clicked on first text area at (702, 386) on xpath=//*[@id='dropZone']//div[5]/div[4]/pre/span
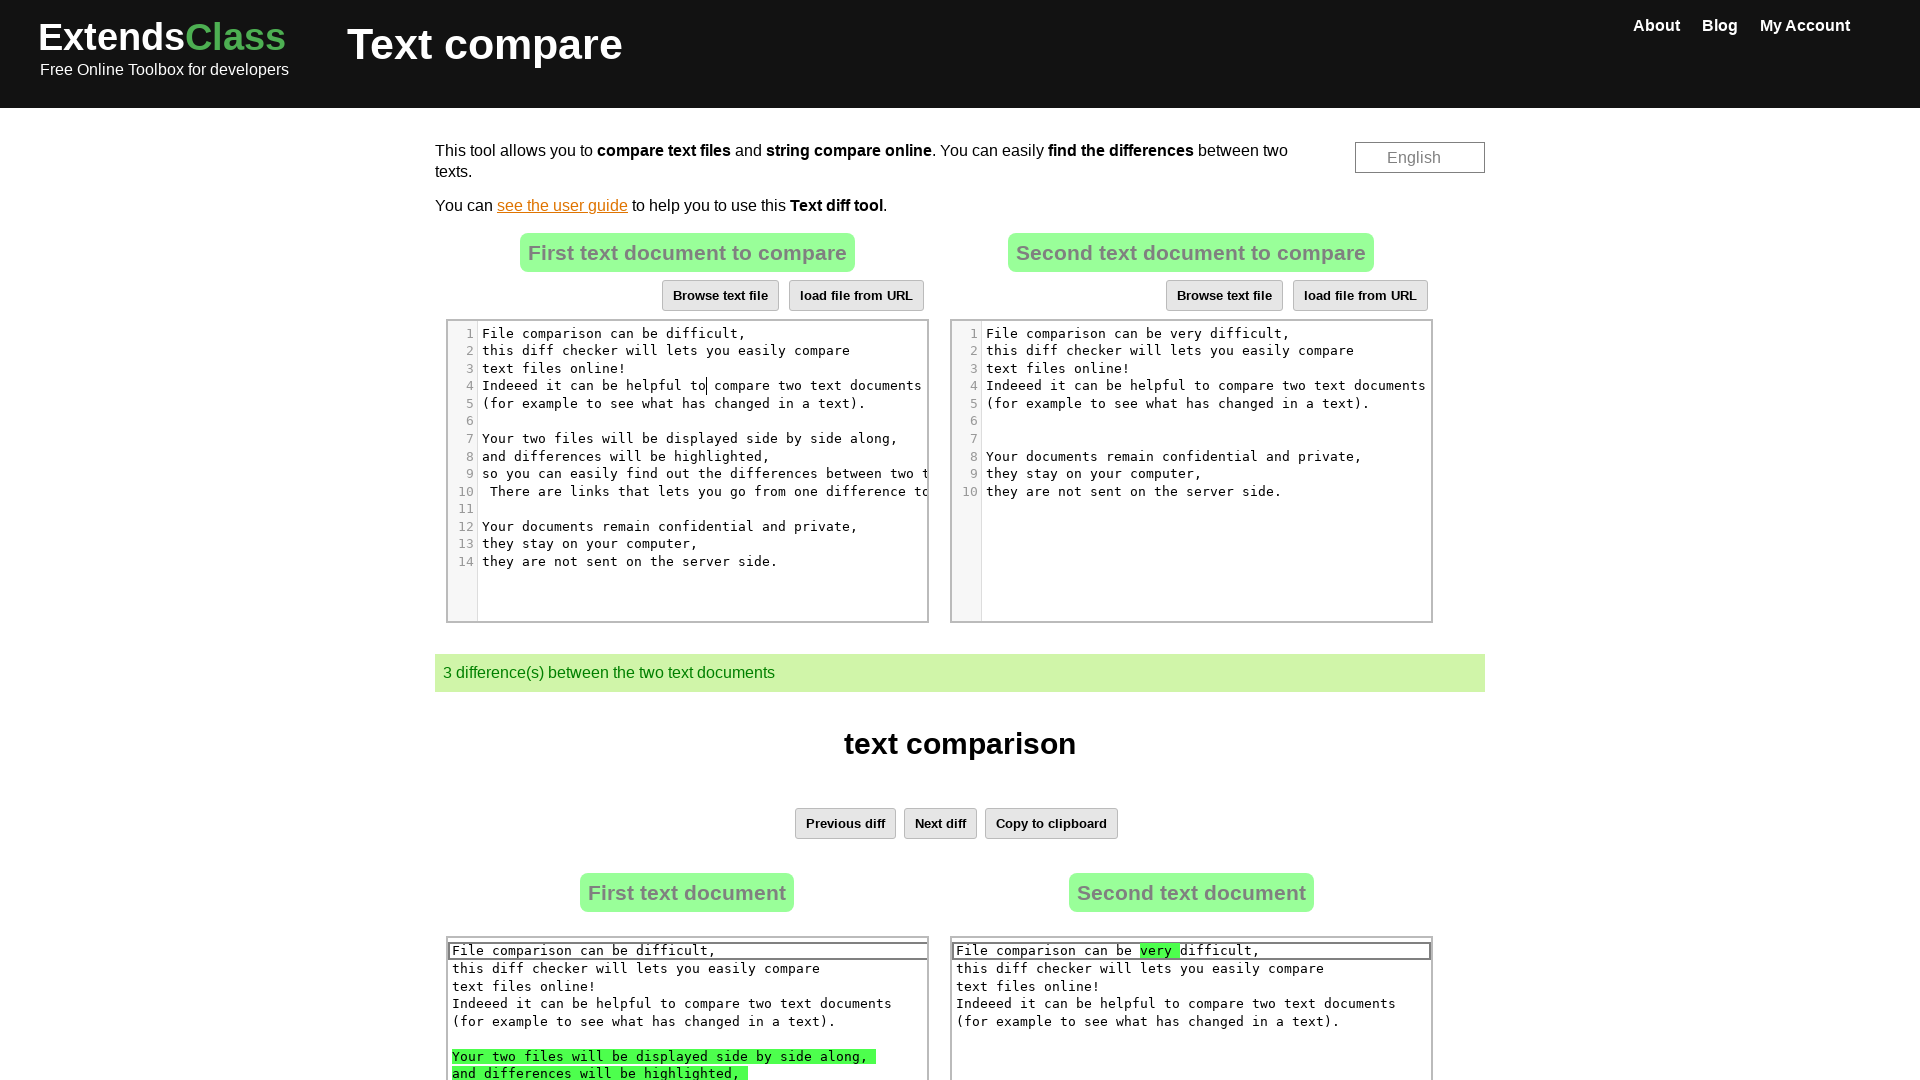

Pressed Ctrl+A to select all text in first area
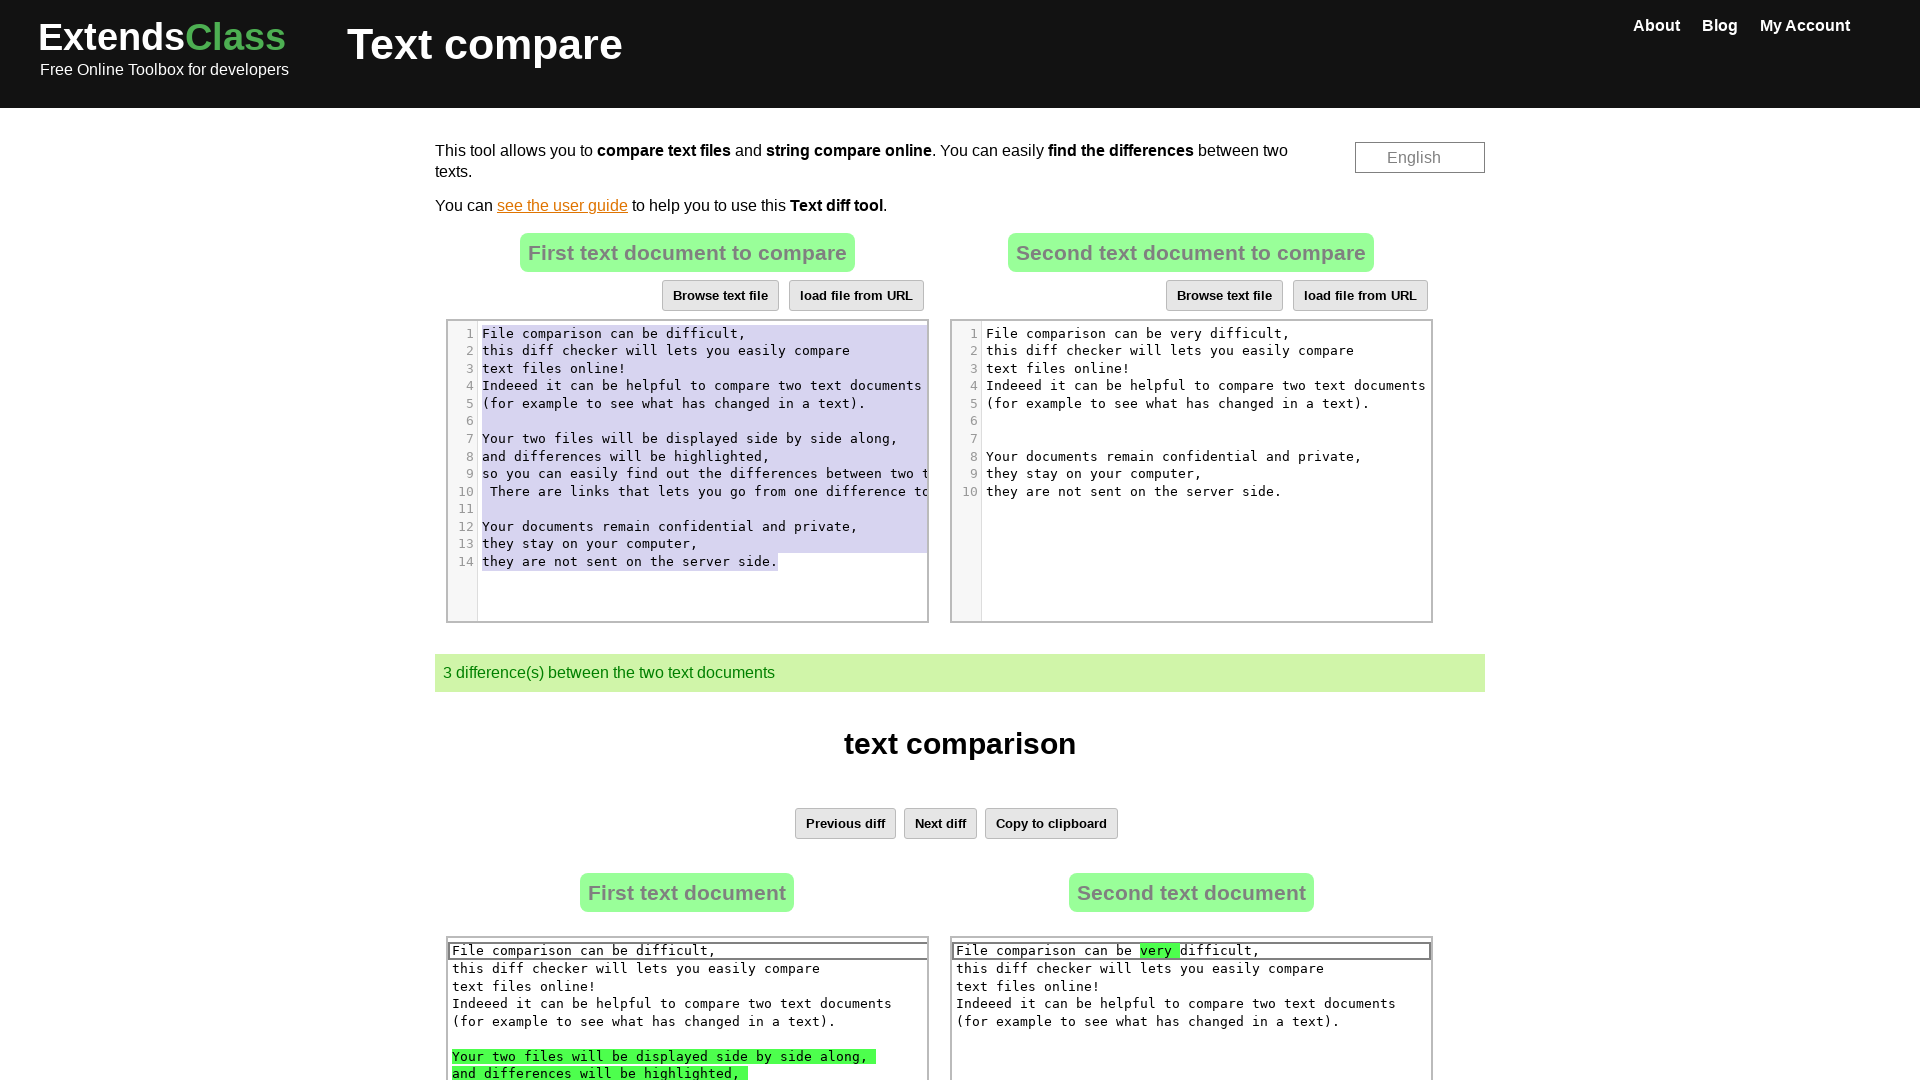

Pressed Ctrl+C to copy selected text
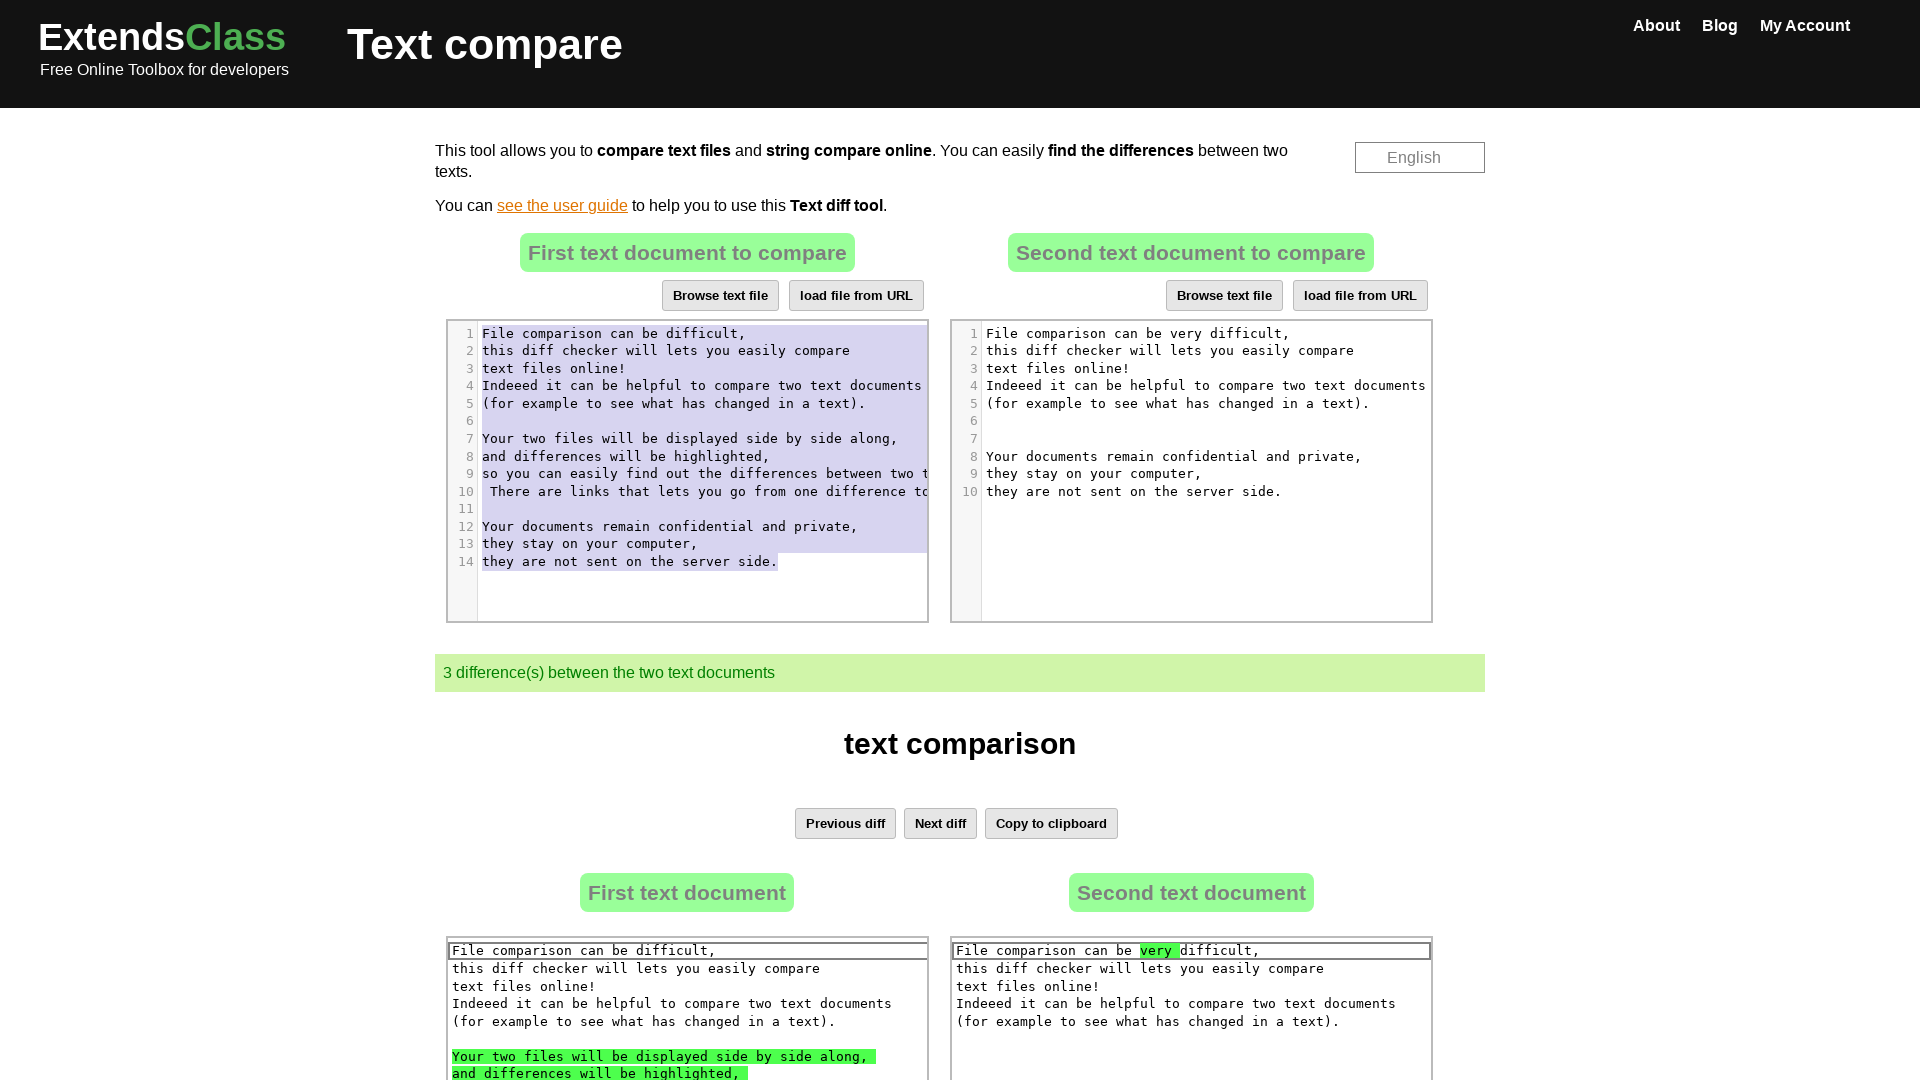

Clicked on second text area at (1206, 386) on xpath=//*[@id='dropZone2']/div[2]//div[5]/div[4]/pre/span
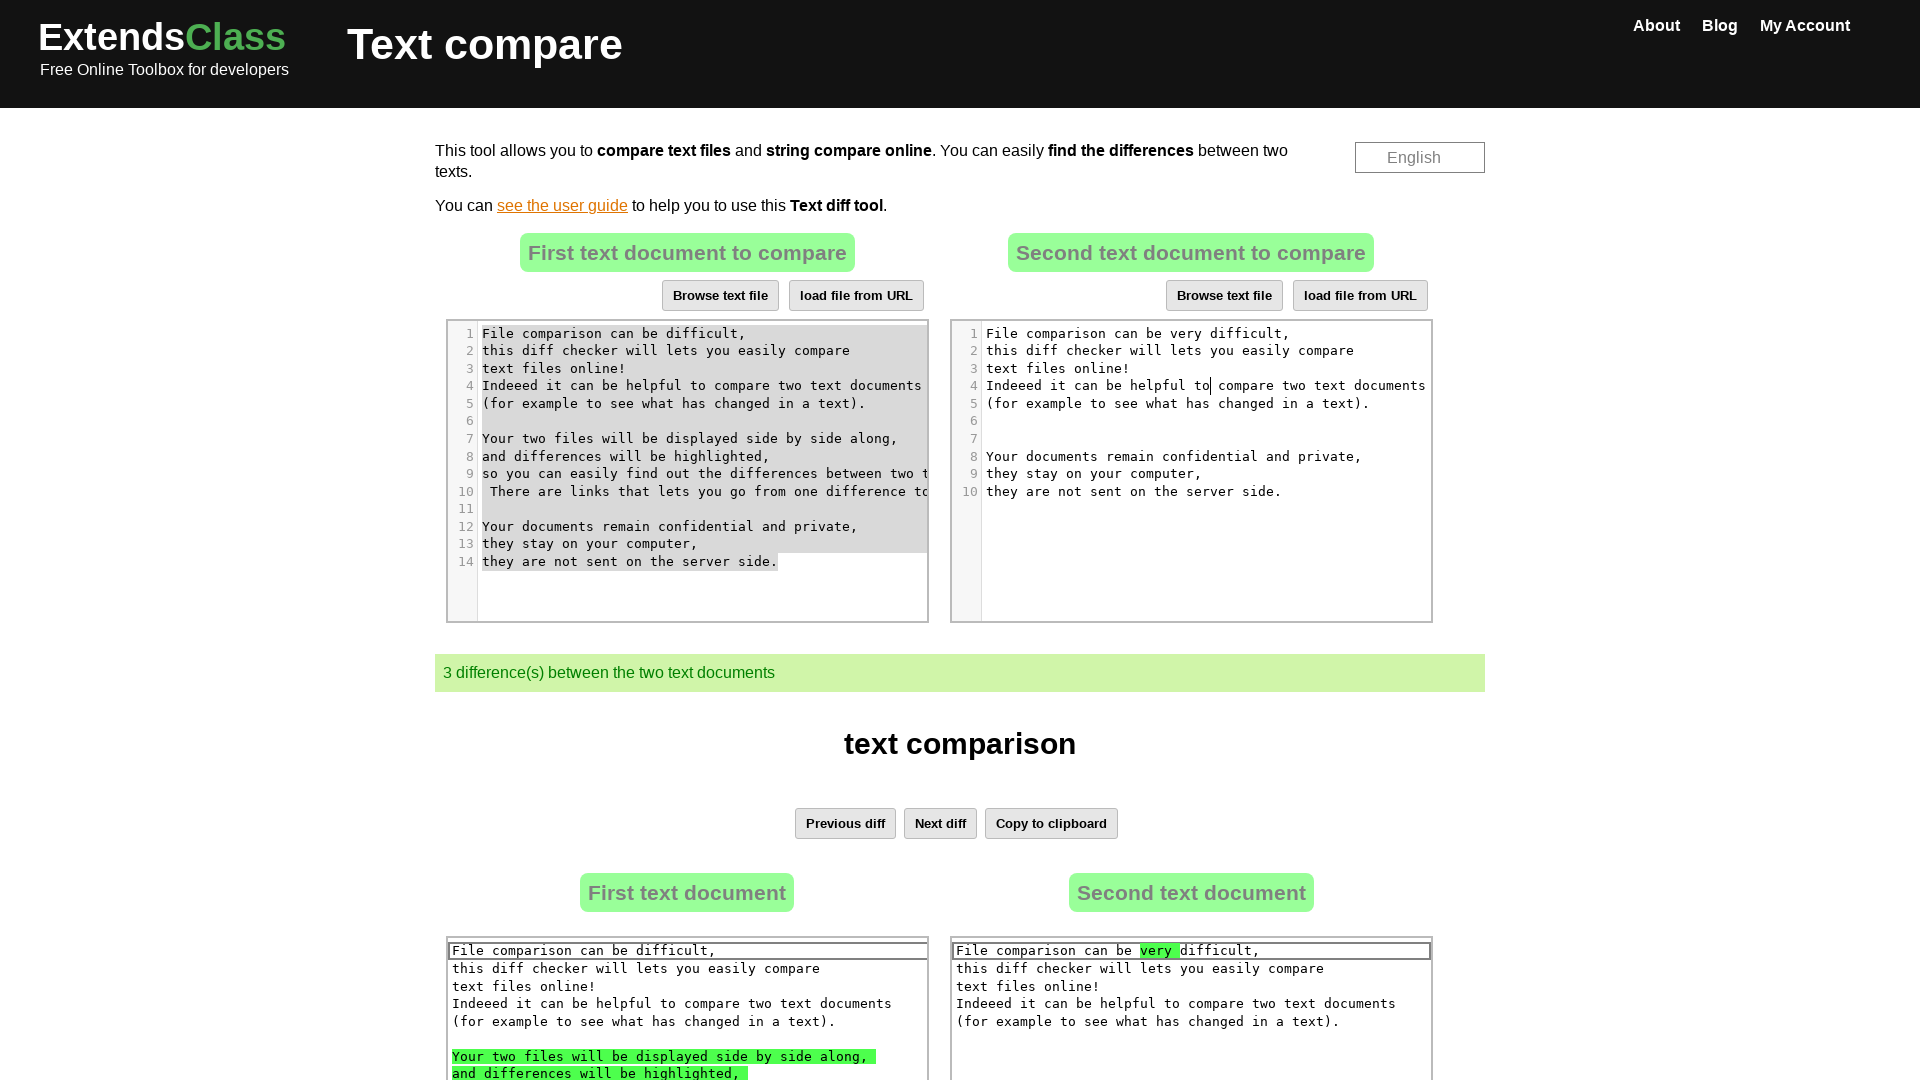

Pressed Ctrl+A to select all text in second area
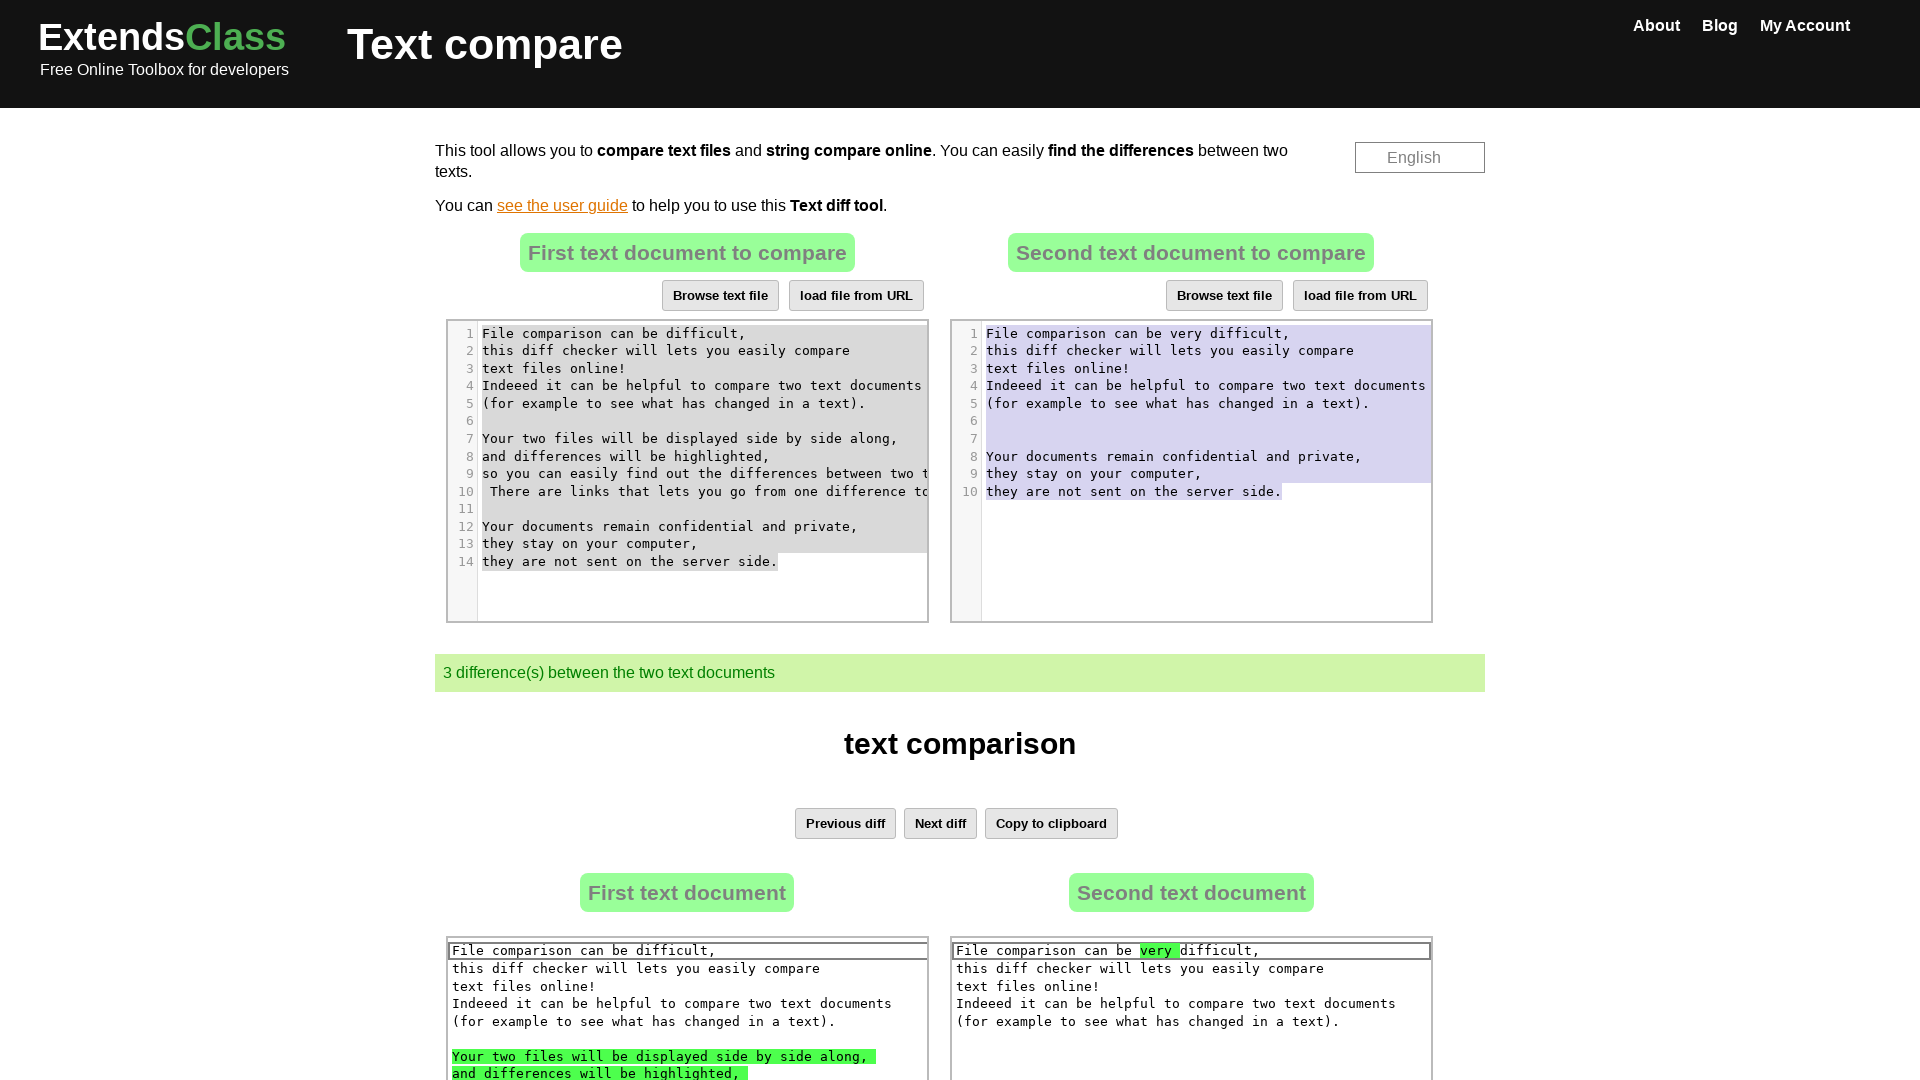

Pressed Ctrl+V to paste copied text into second area
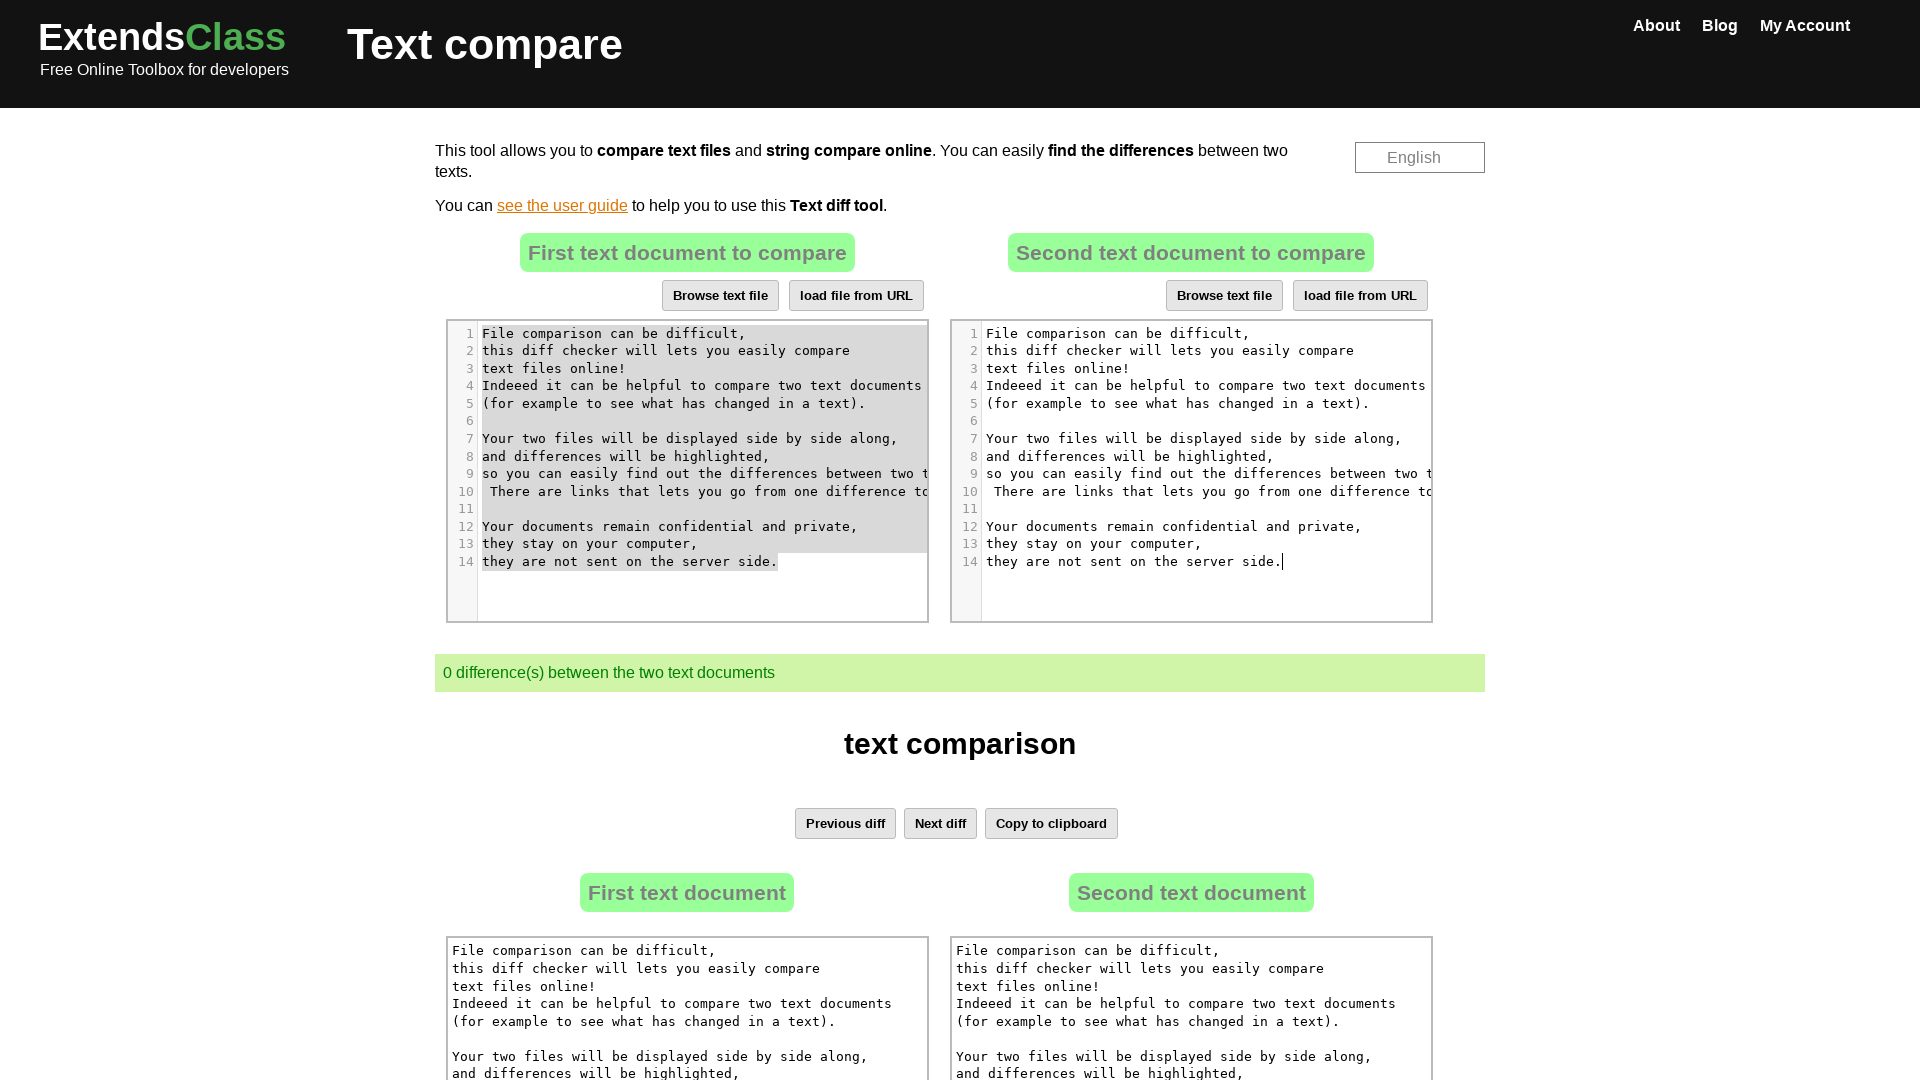

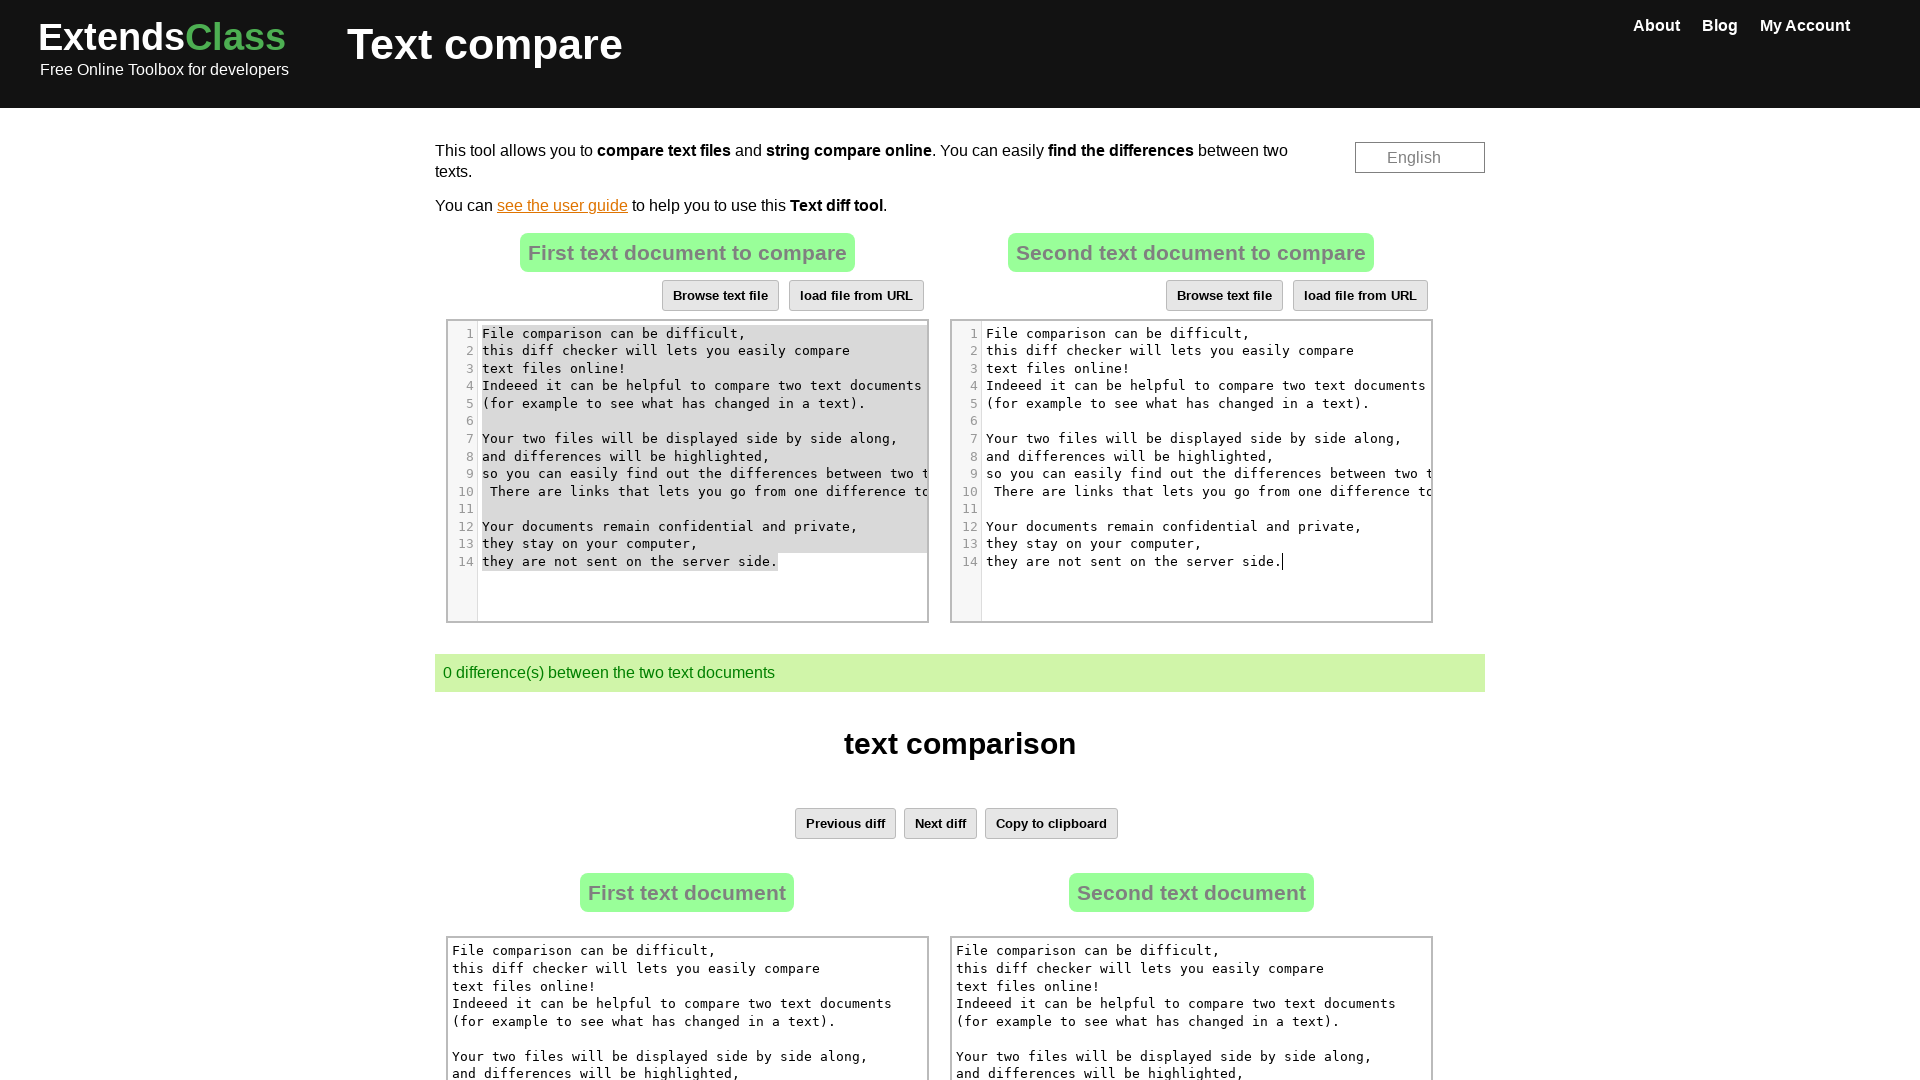